Tests navigation to languages starting with numbers (0) and verifies the table contains expected number of entries

Starting URL: http://www.99-bottles-of-beer.net/

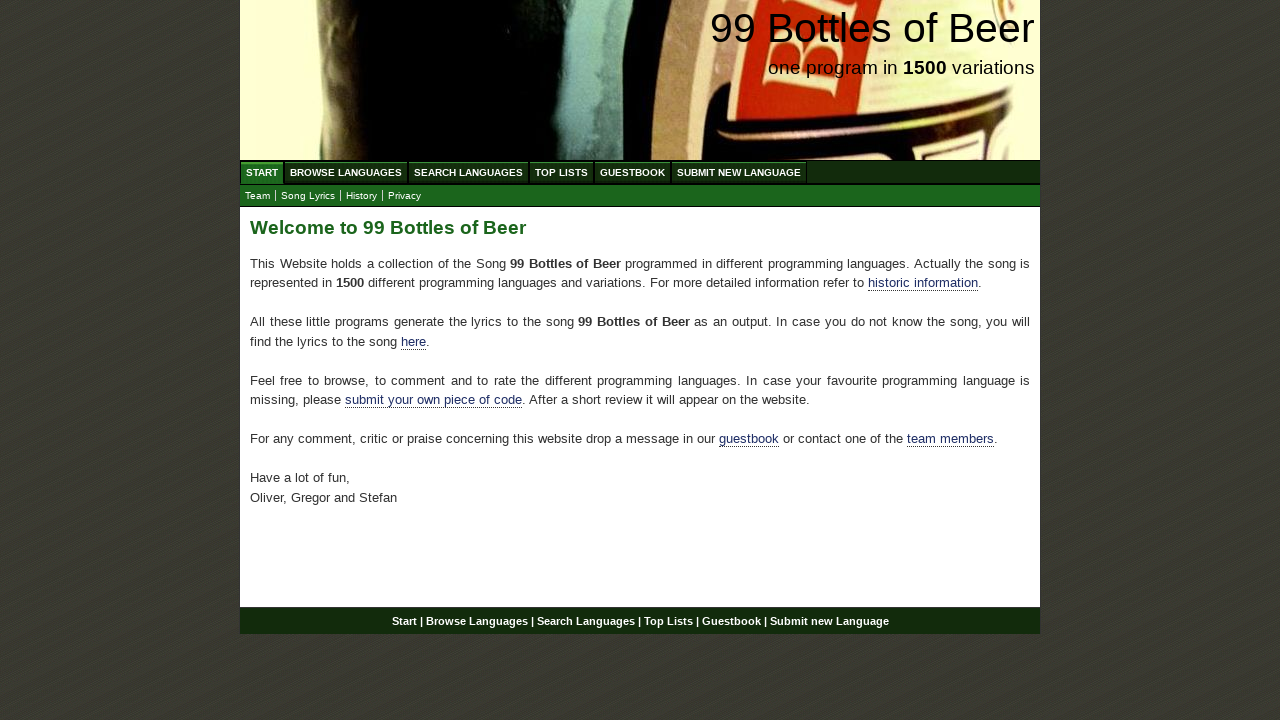

Clicked on Browse Languages (ABC) link at (346, 172) on a[href='/abc.html']
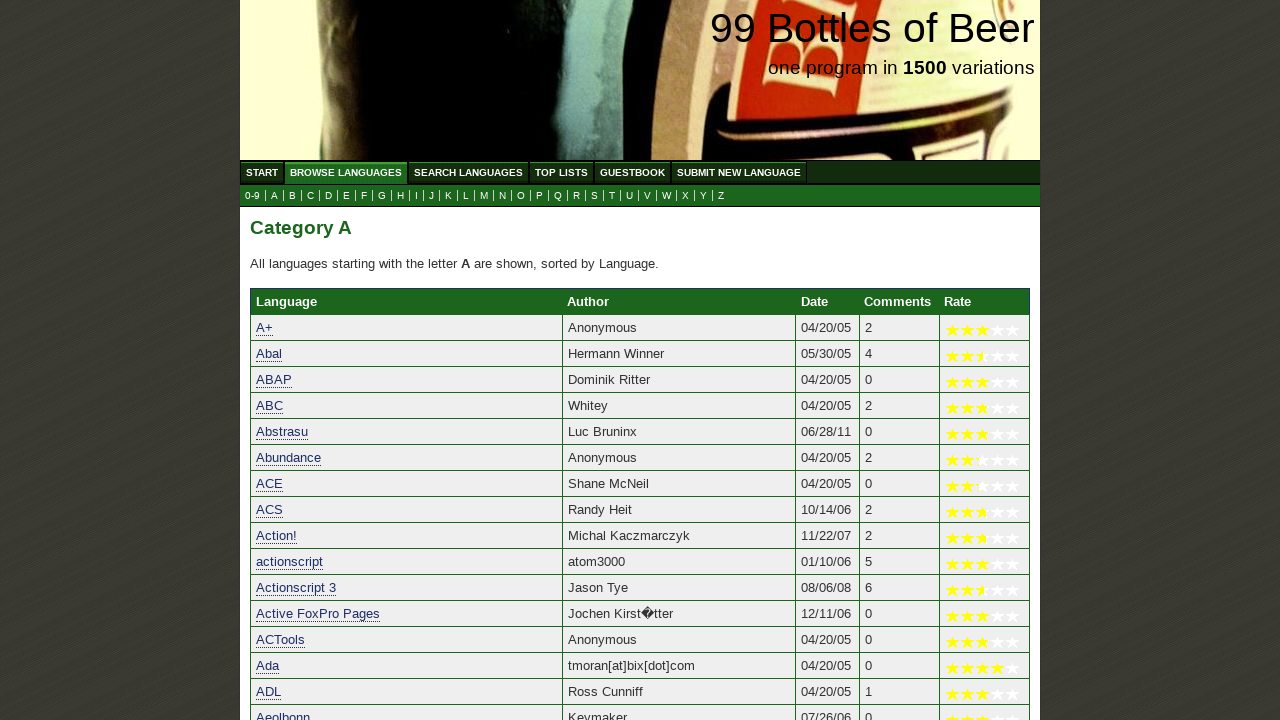

Clicked on 0-9 languages link at (252, 196) on a[href='0.html']
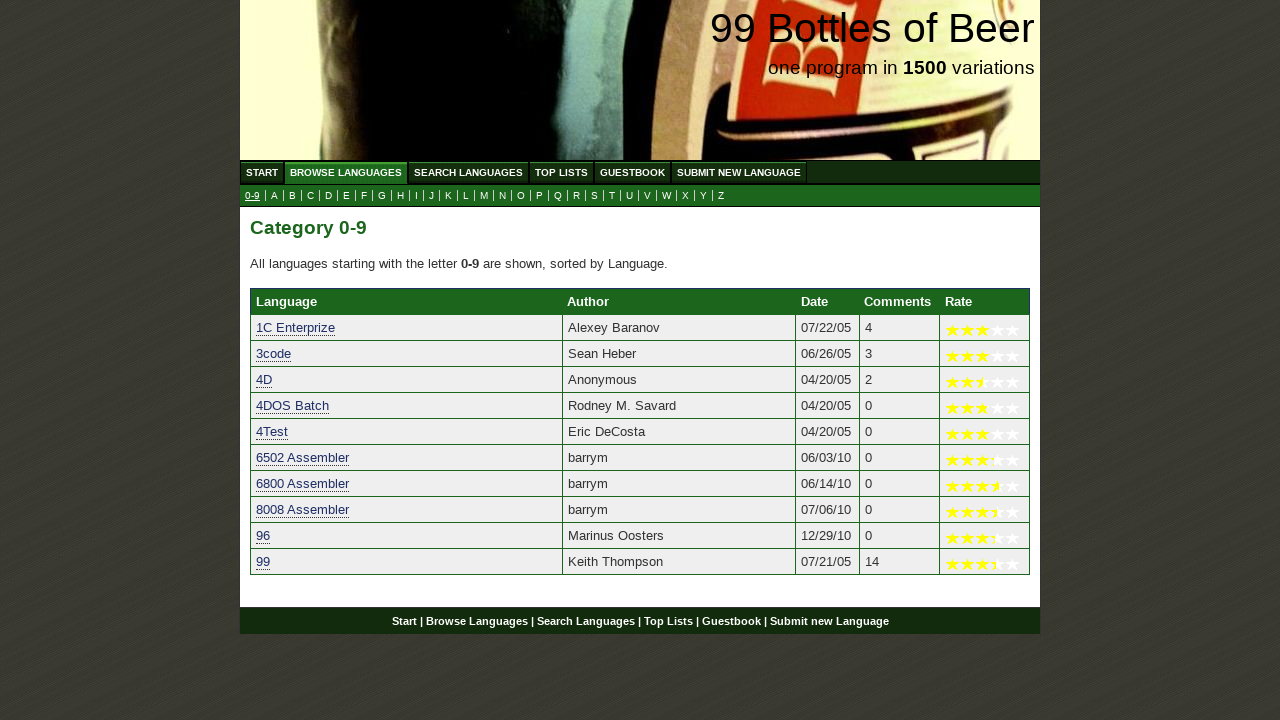

Table rows for languages starting with 0 have loaded
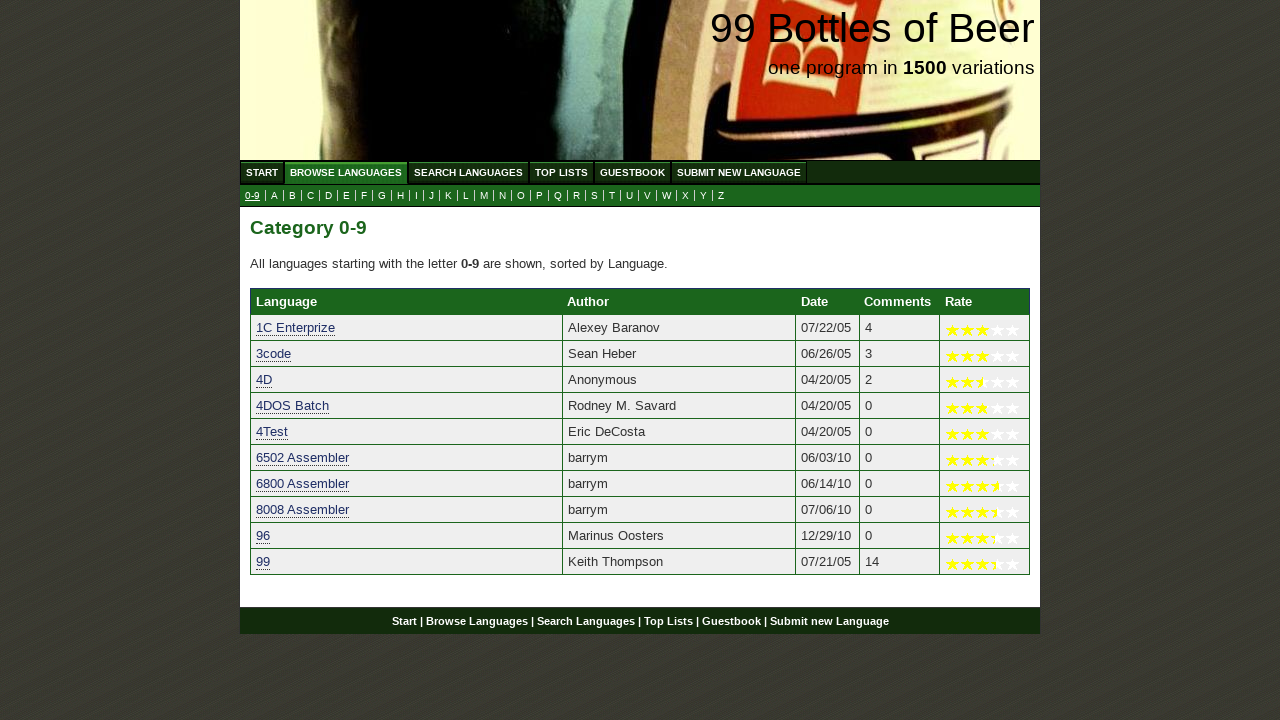

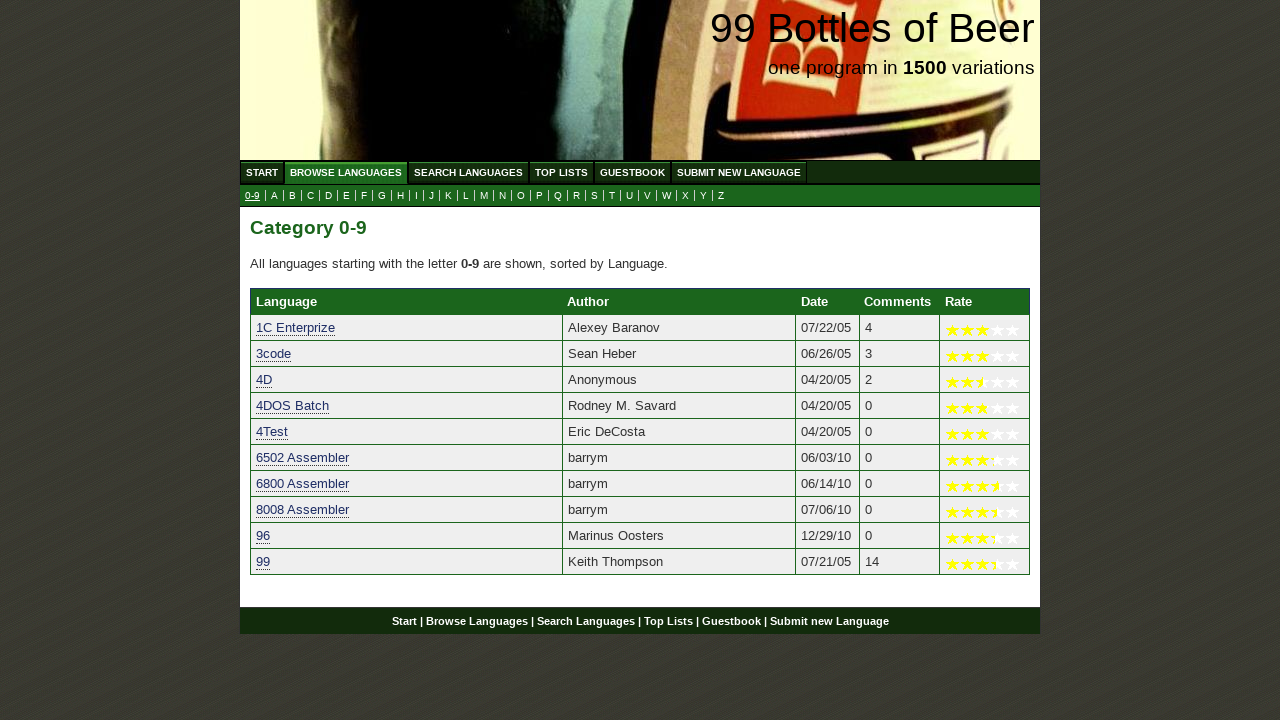